Tests drag and drop functionality by locating a draggable Angular image element and a drop target area on a demo automation testing page.

Starting URL: http://demo.automationtesting.in/Static.html

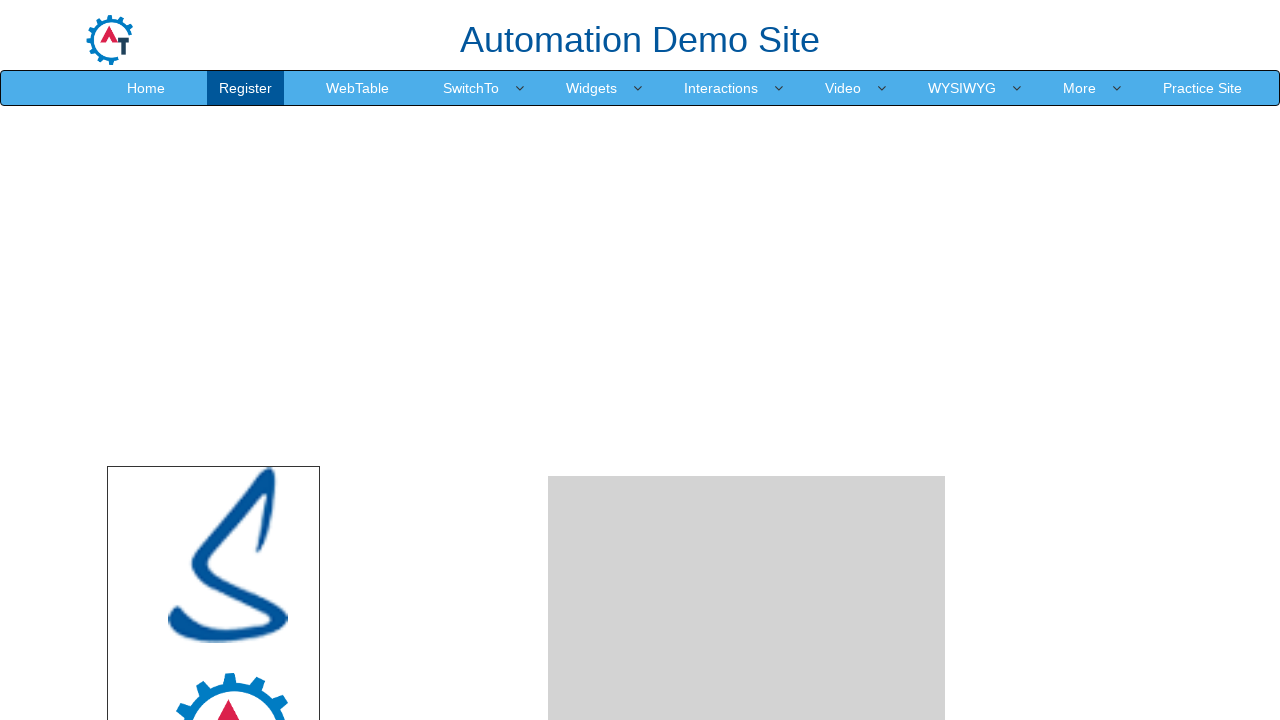

Angular image element is visible
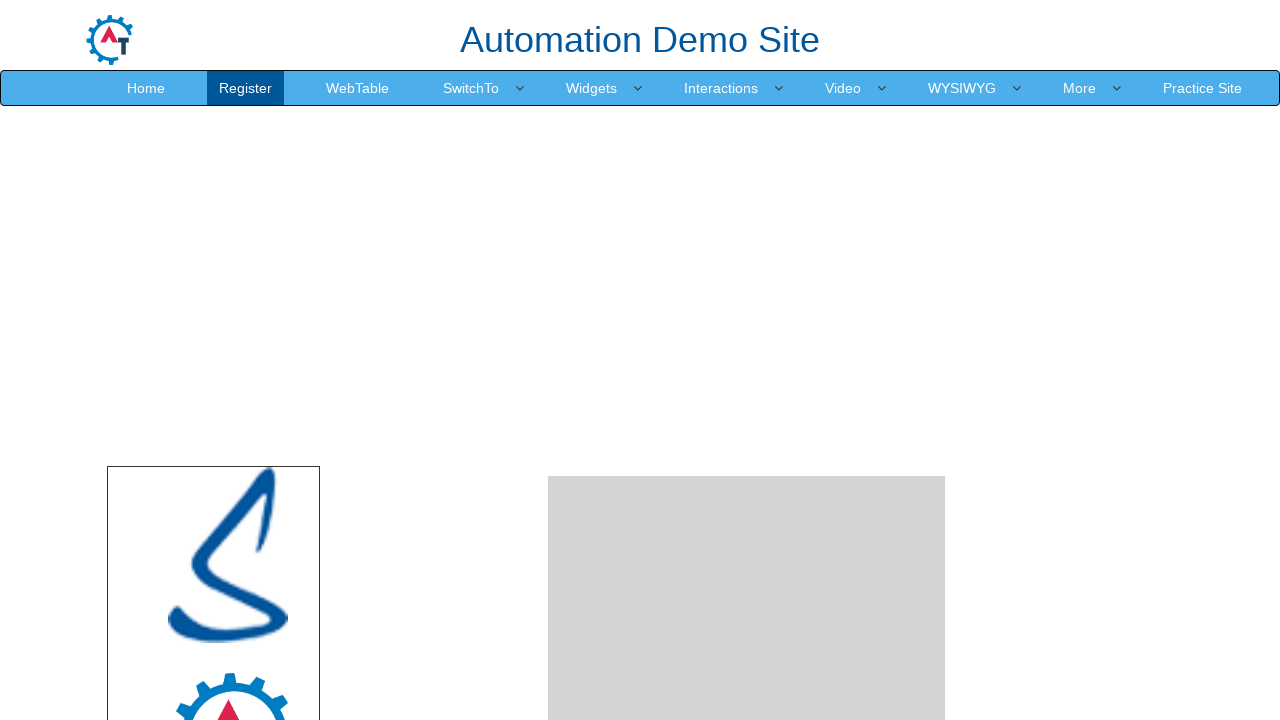

Drop target area is visible
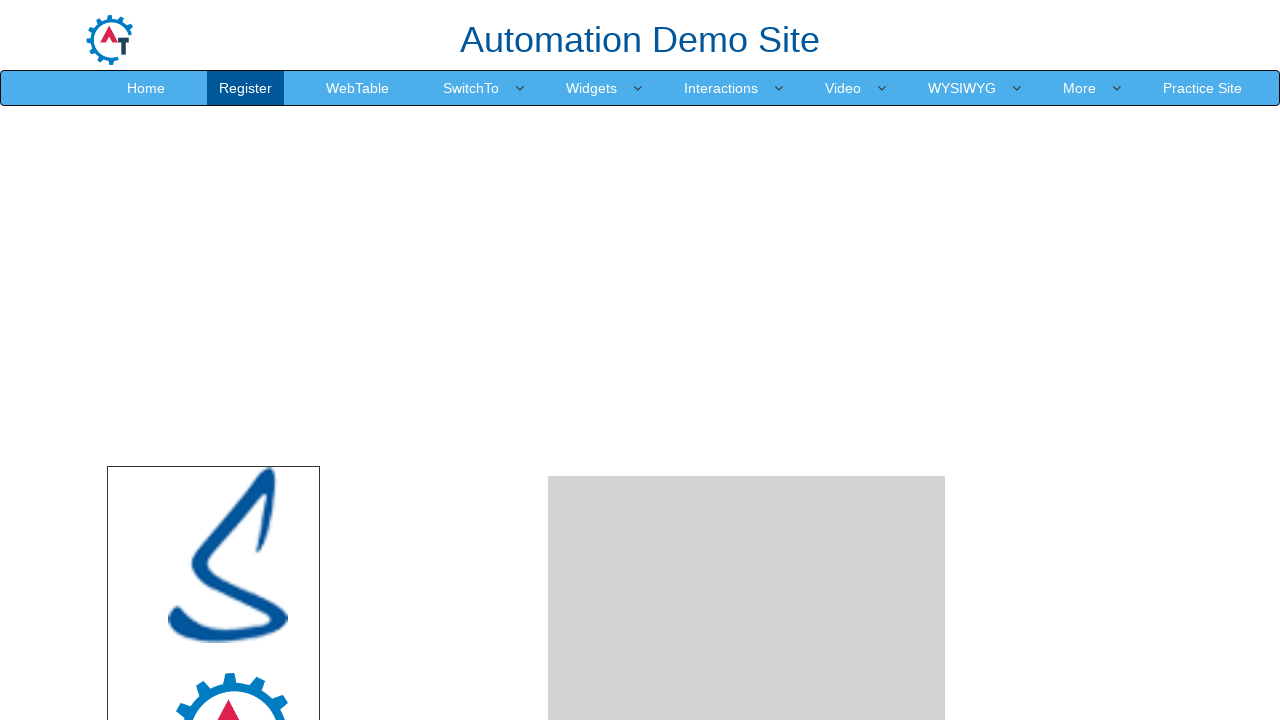

Dragged Angular image to drop target area at (747, 481)
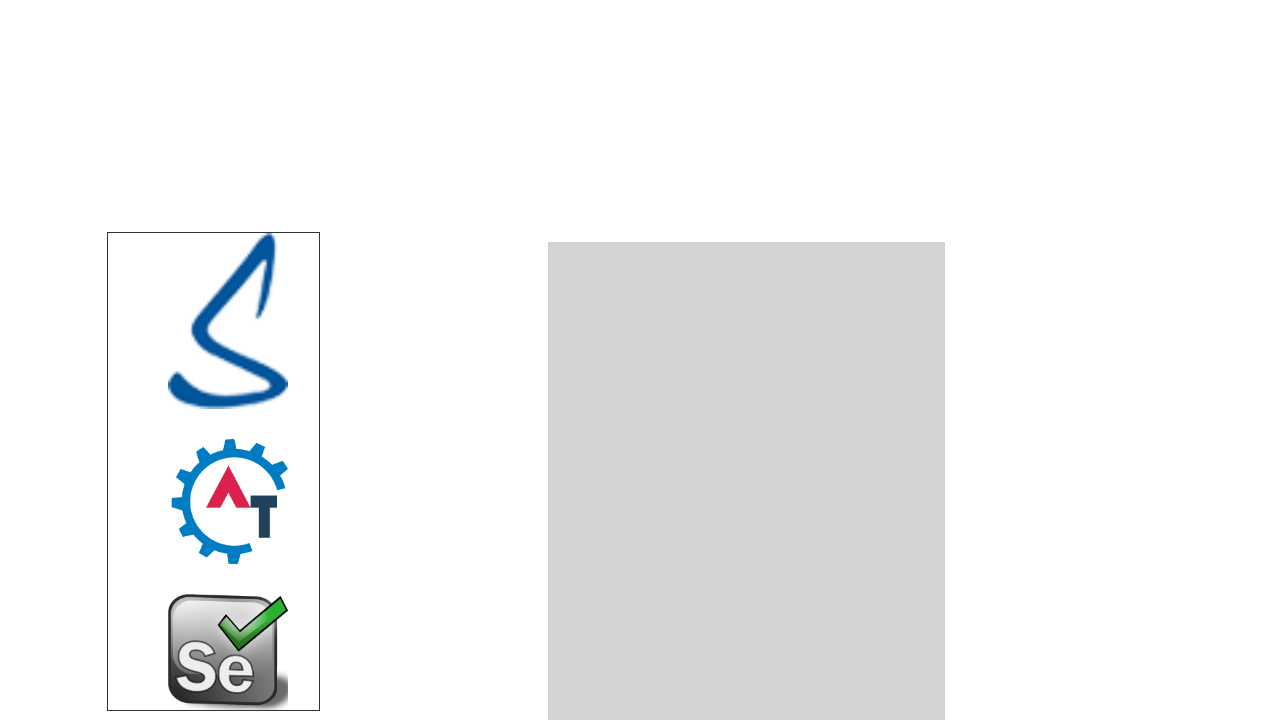

Waited 1000ms for drop action to complete
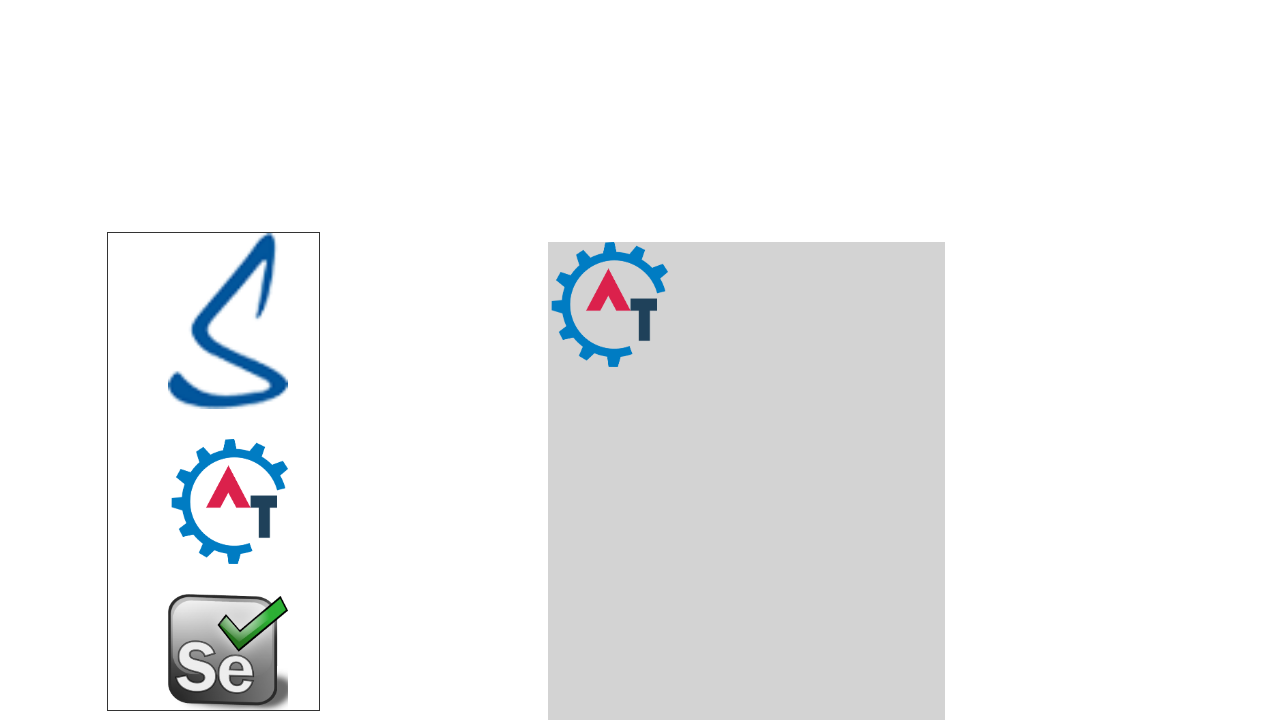

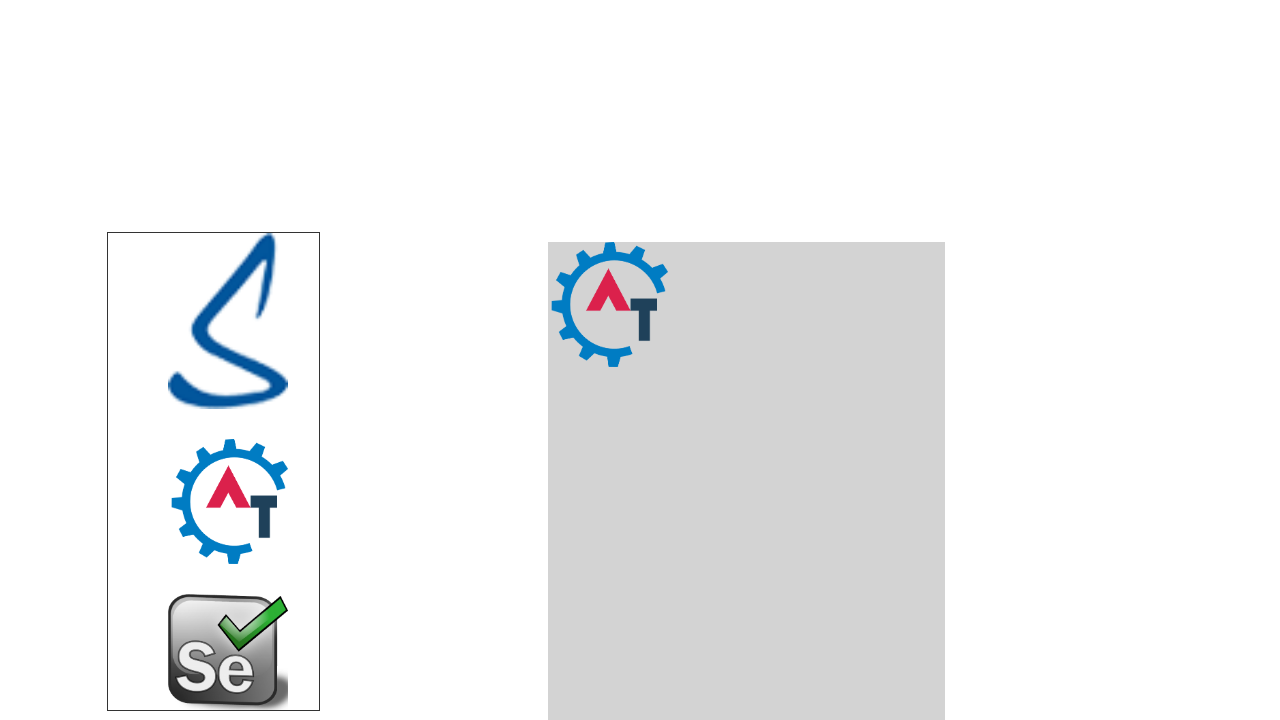